Tests radio button selection and element visibility toggle by clicking a radio button, verifying selection, then clicking a hide button and verifying the text box is hidden

Starting URL: https://rahulshettyacademy.com/AutomationPractice/

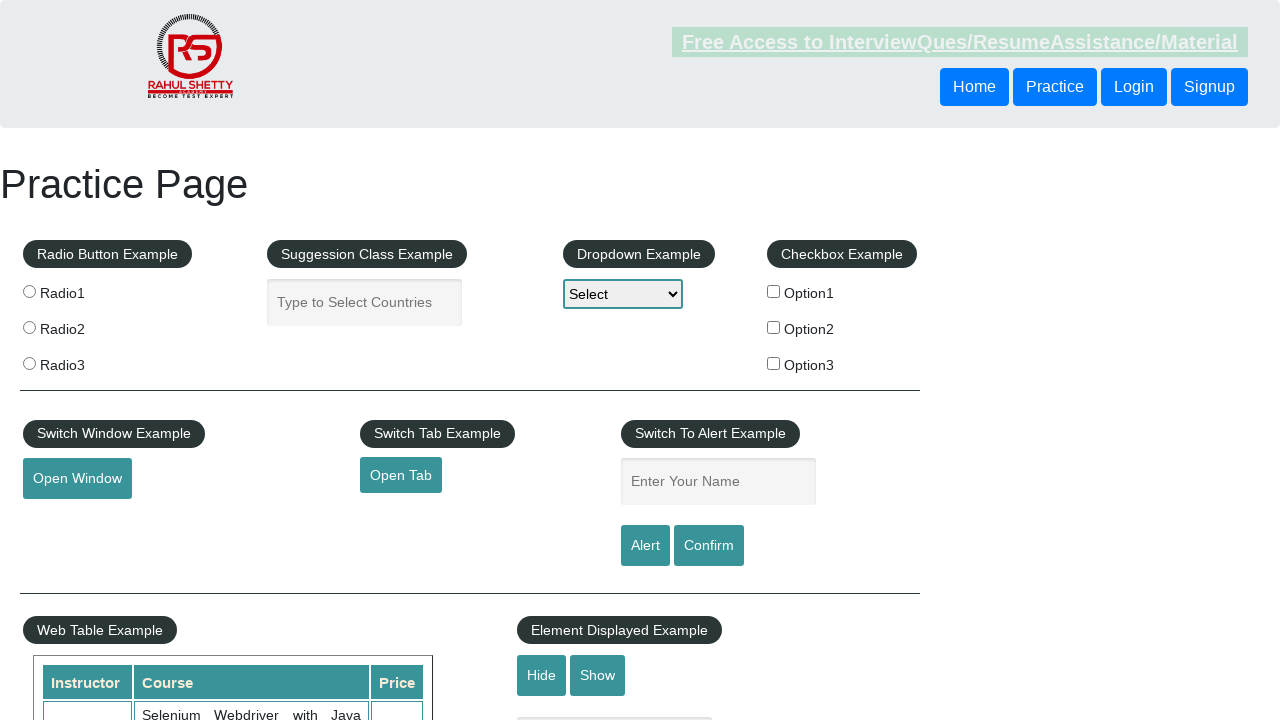

Located all radio button elements
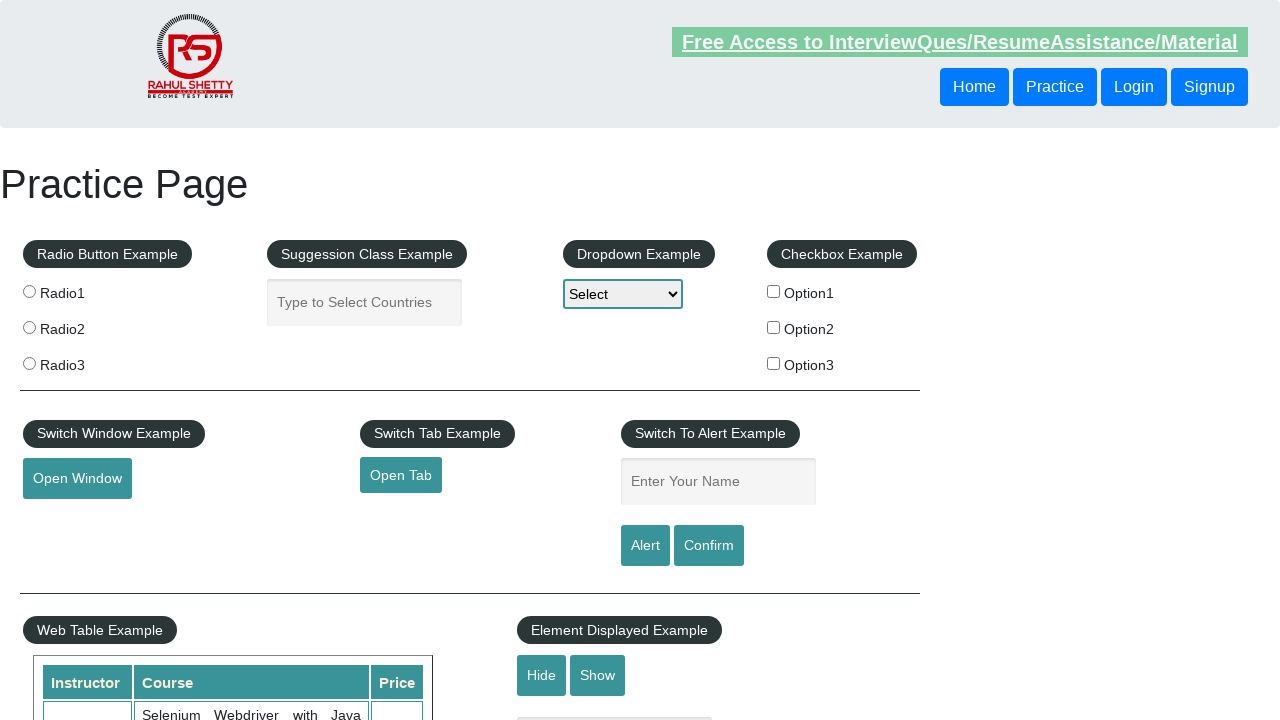

Clicked the second radio button at (29, 327) on .radioButton >> nth=1
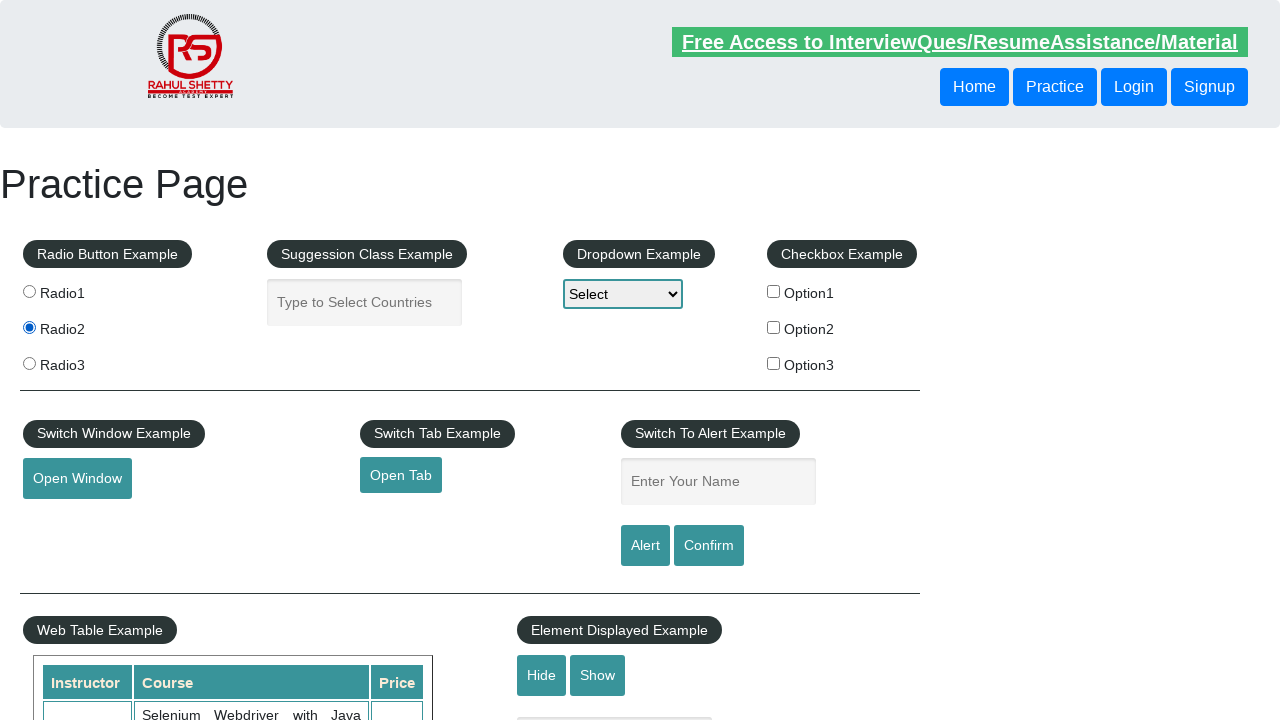

Verified that the second radio button is selected
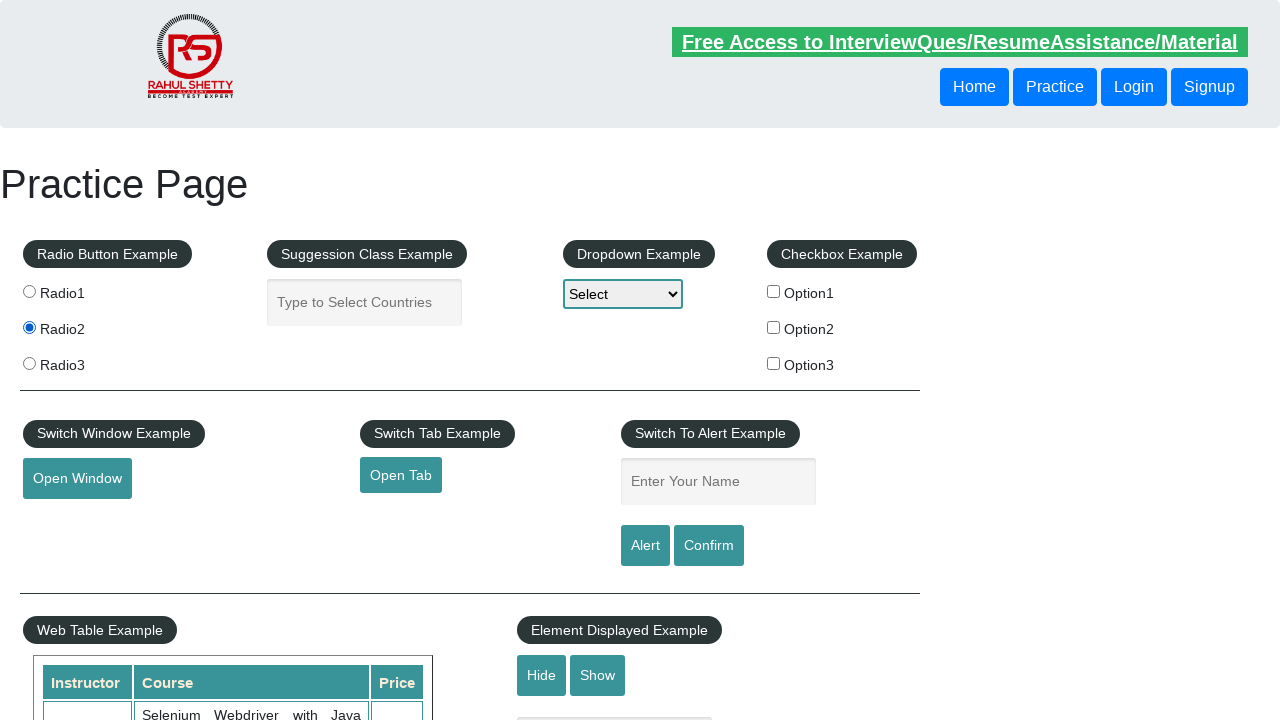

Clicked the hide textbox button at (542, 675) on #hide-textbox
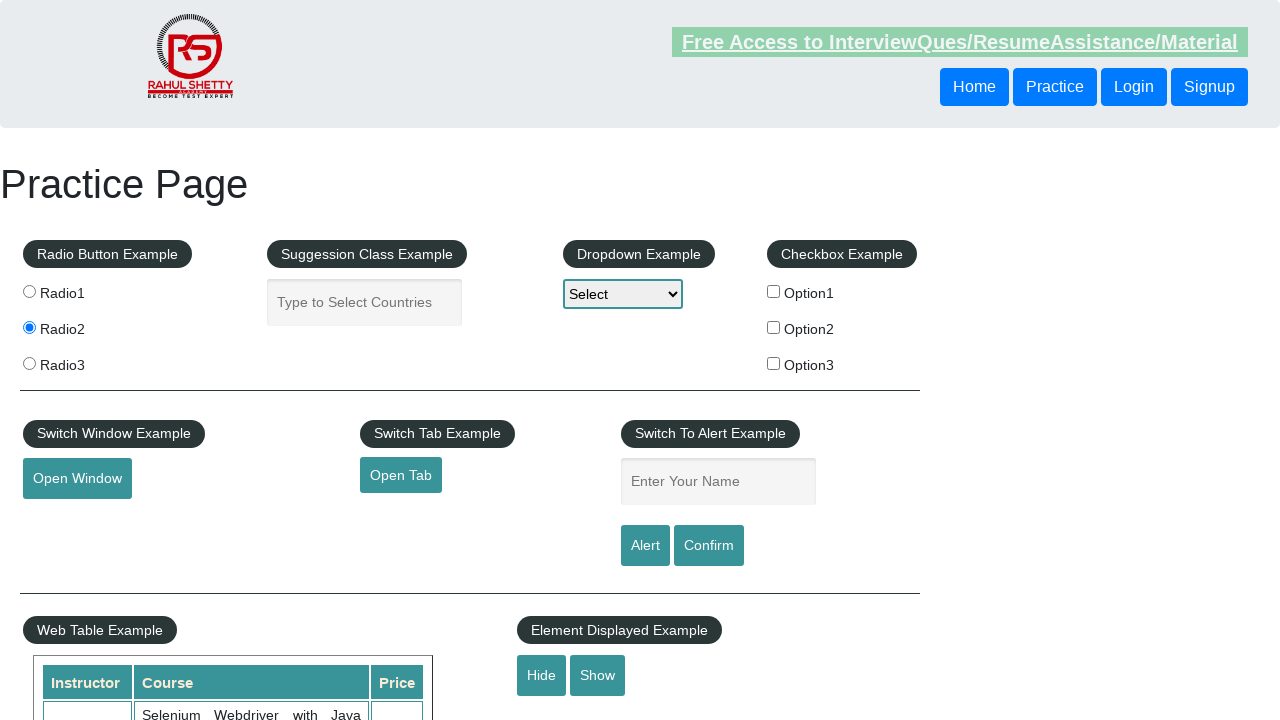

Verified that the text box is now hidden
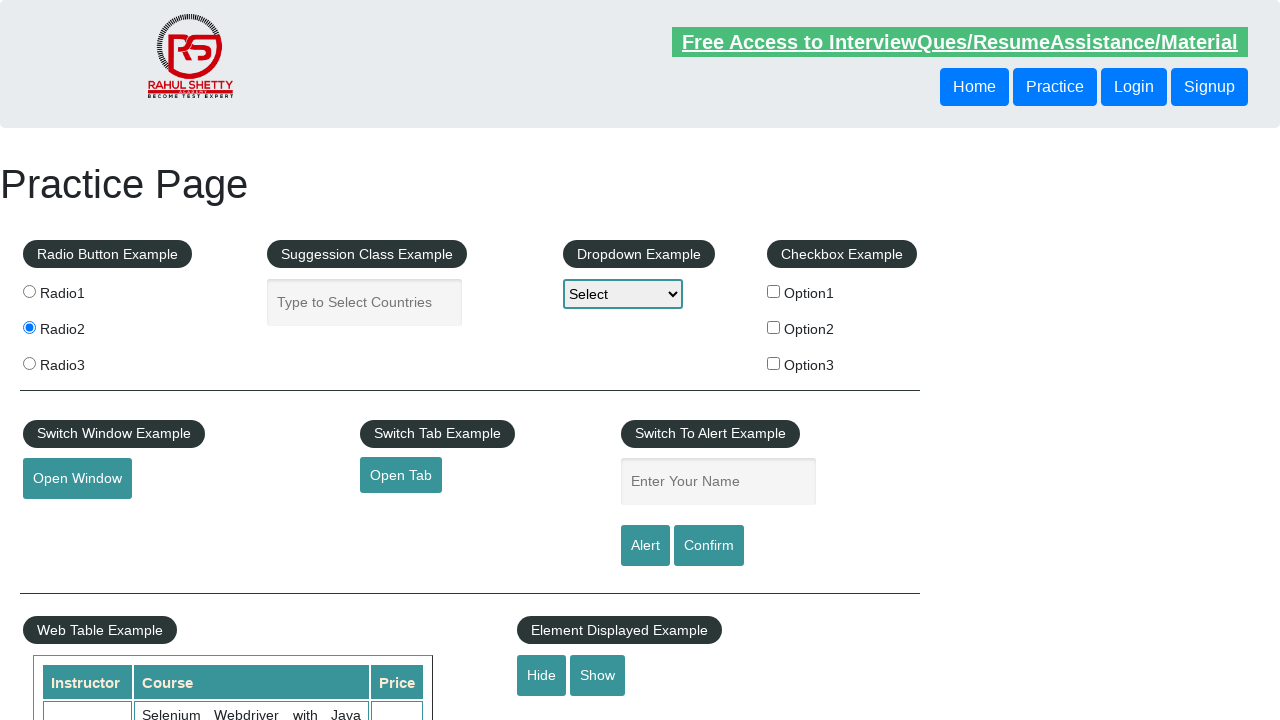

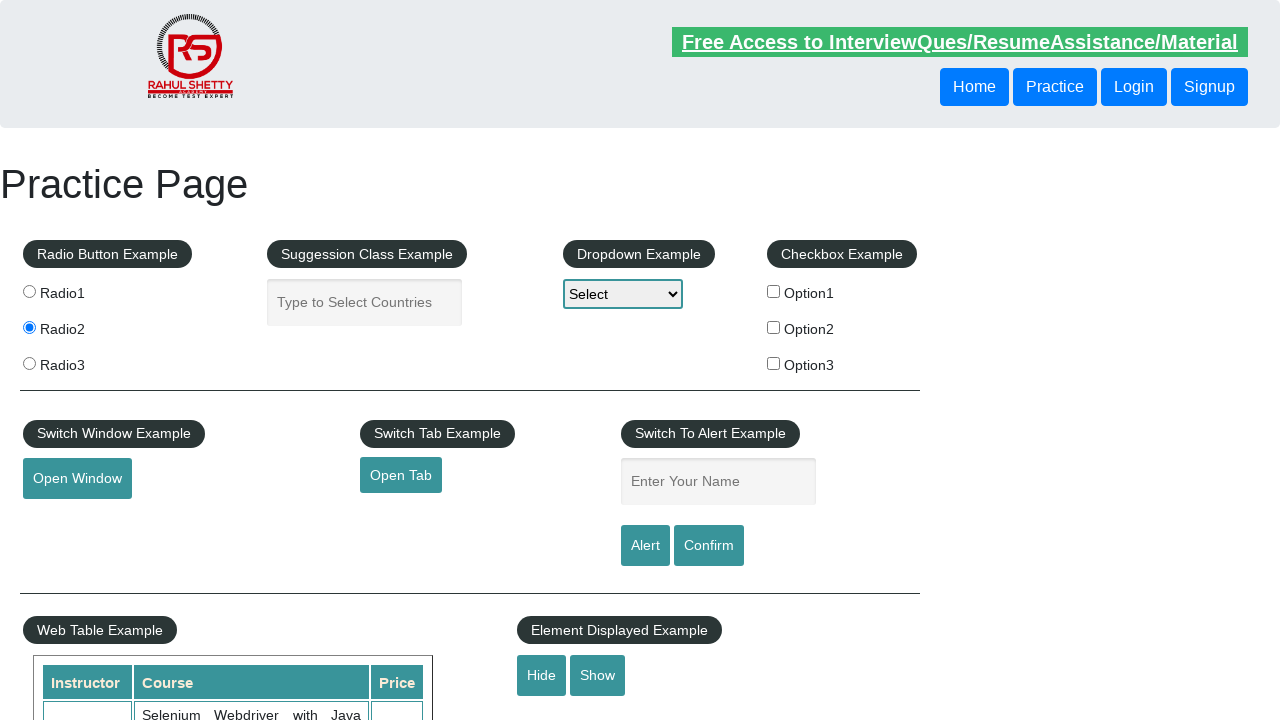